Tests a registration form by filling in first name, last name, and email fields, then submitting and verifying the success message.

Starting URL: http://suninjuly.github.io/registration1.html

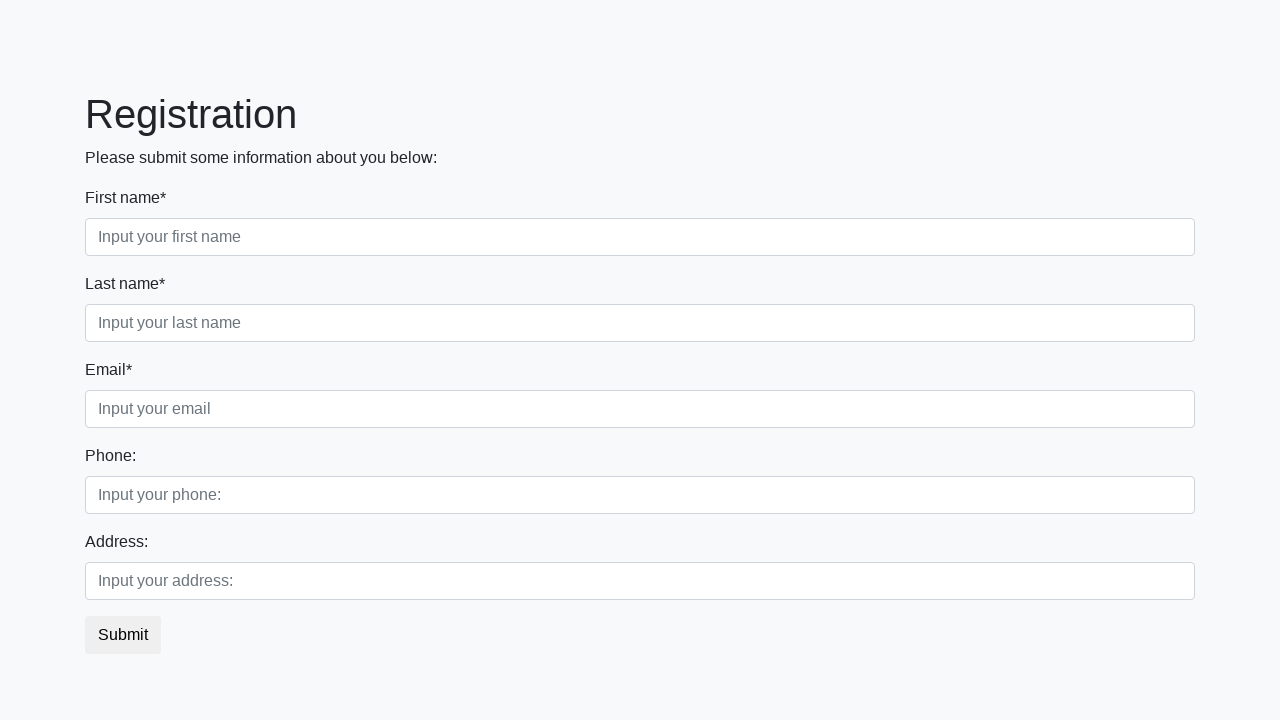

Filled first name field with 'John' on //input[@class='form-control first' and @required]
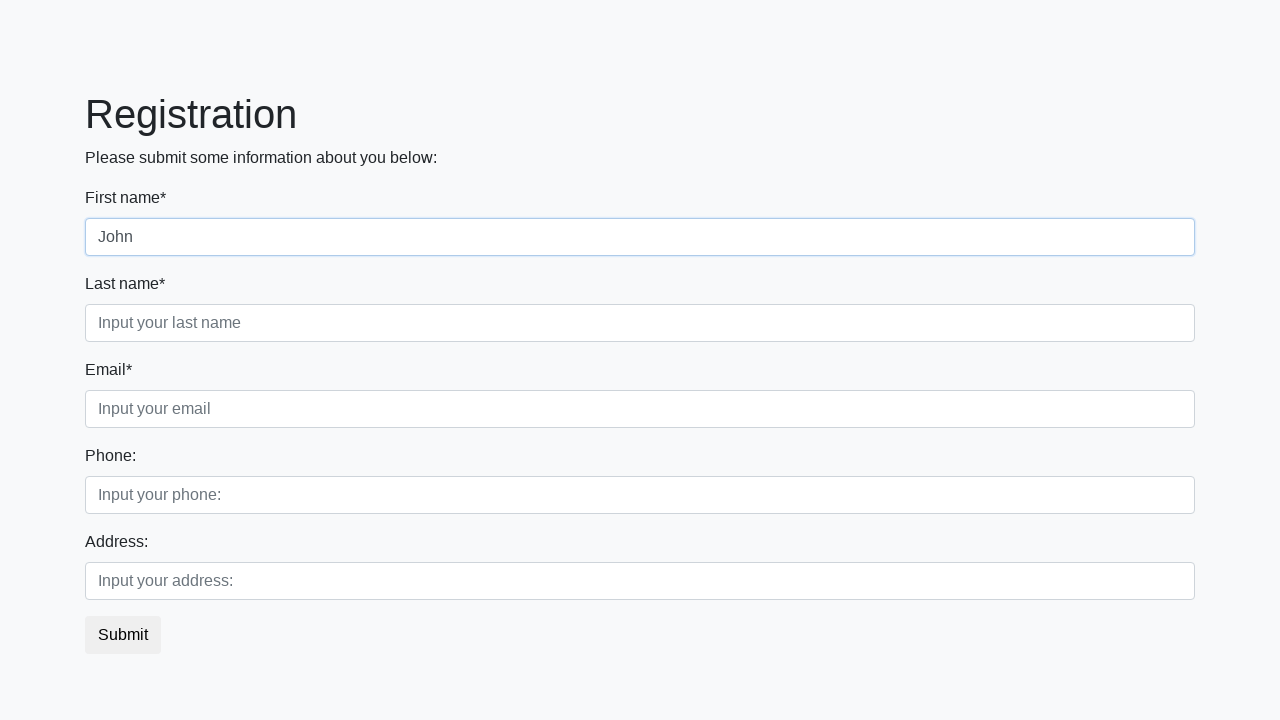

Filled last name field with 'Smith' on //input[@class='form-control second' and @required]
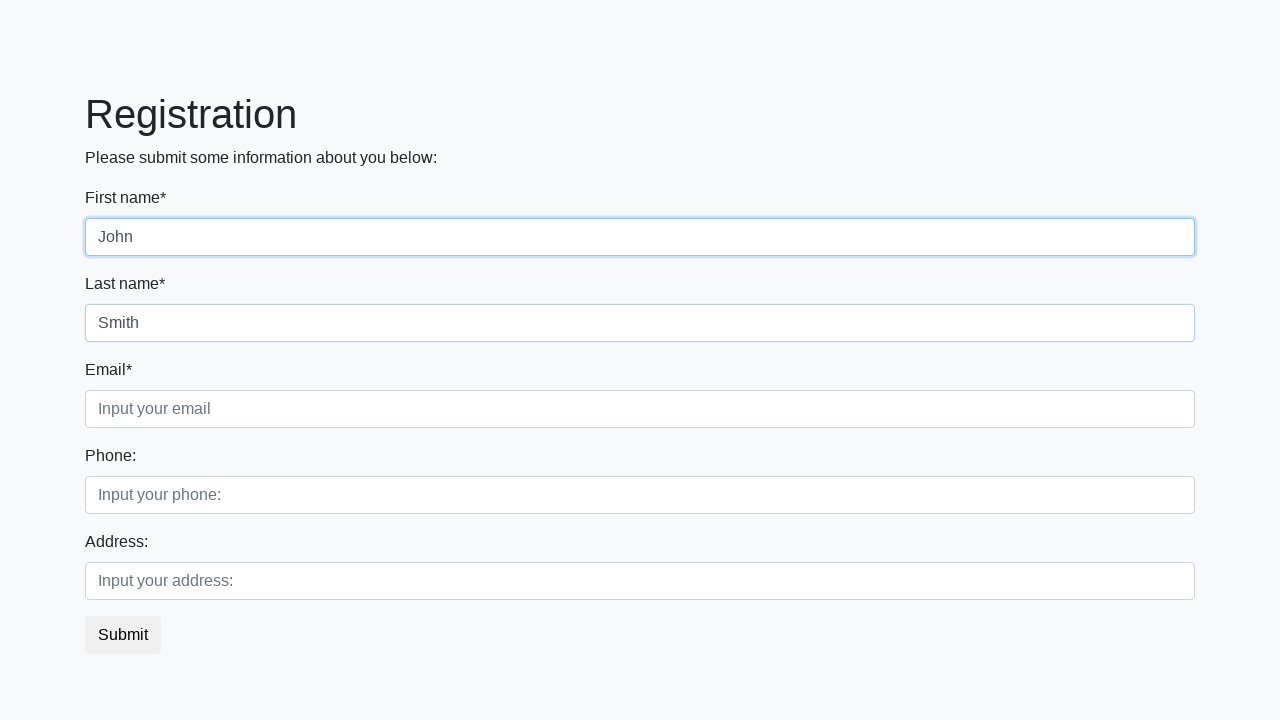

Filled email field with 'john.smith@example.com' on //input[@class='form-control third' and @required]
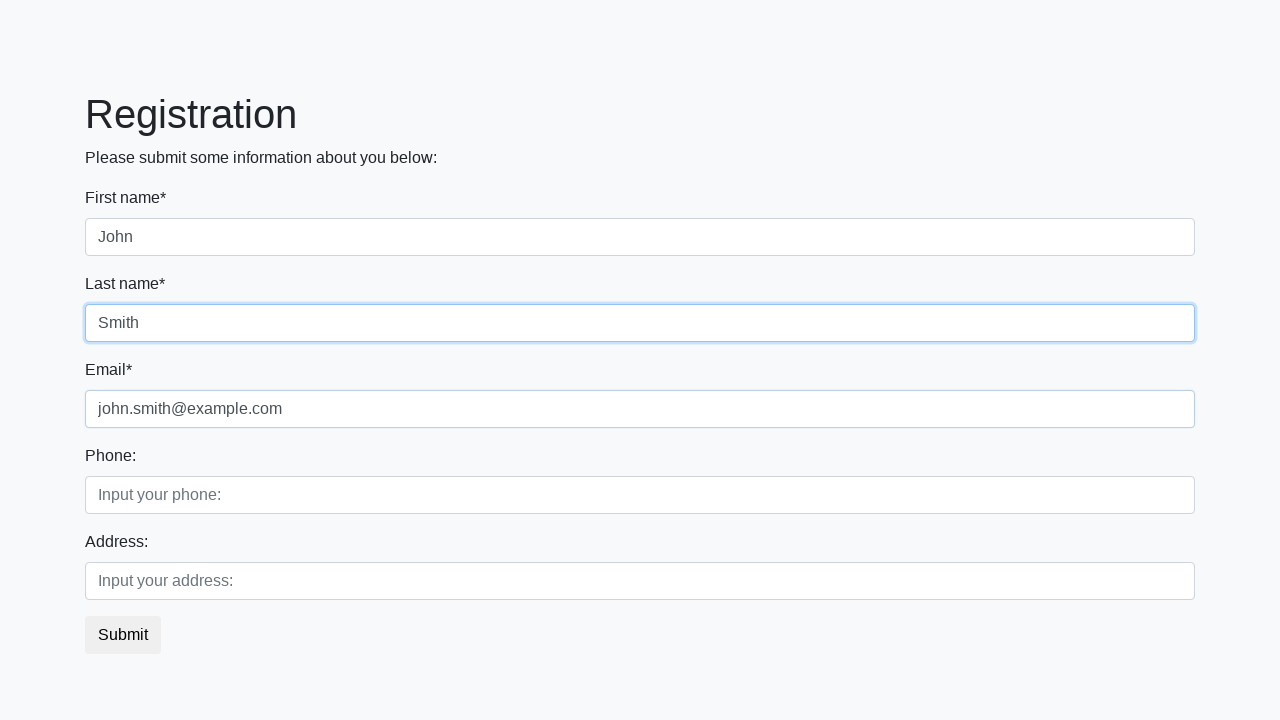

Clicked submit button to register at (123, 635) on button.btn
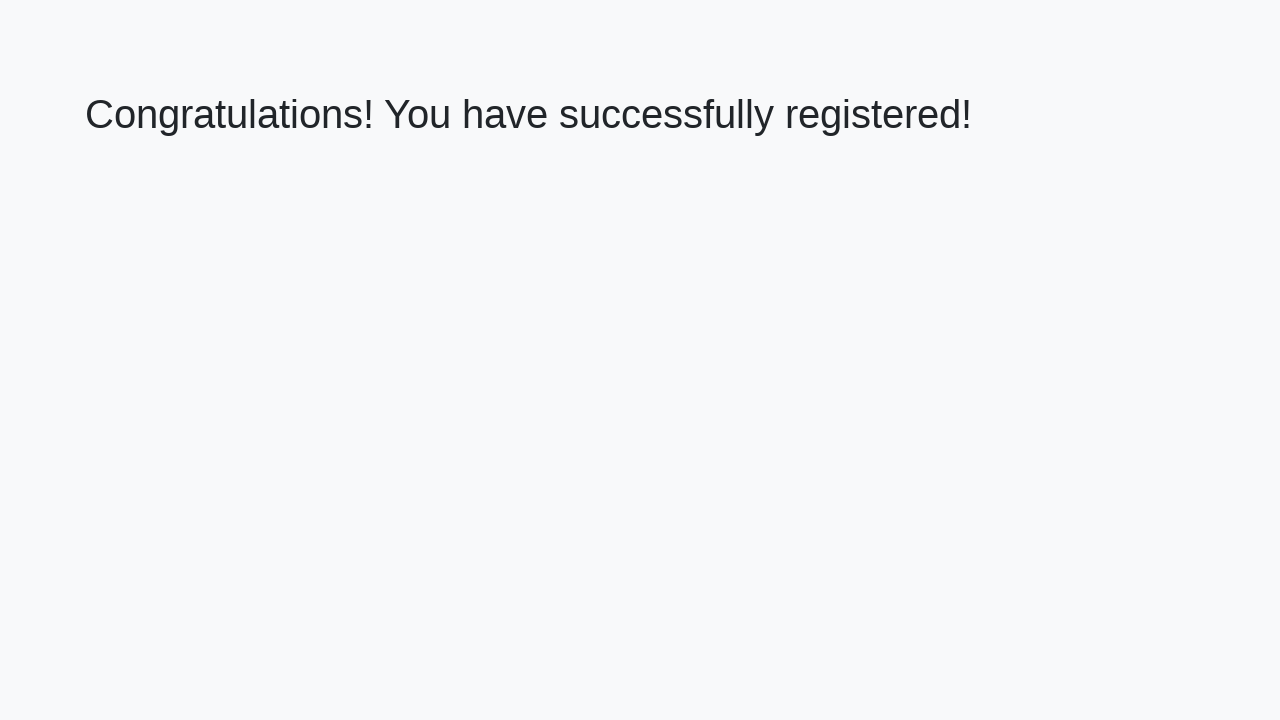

Success message appeared with registration confirmation
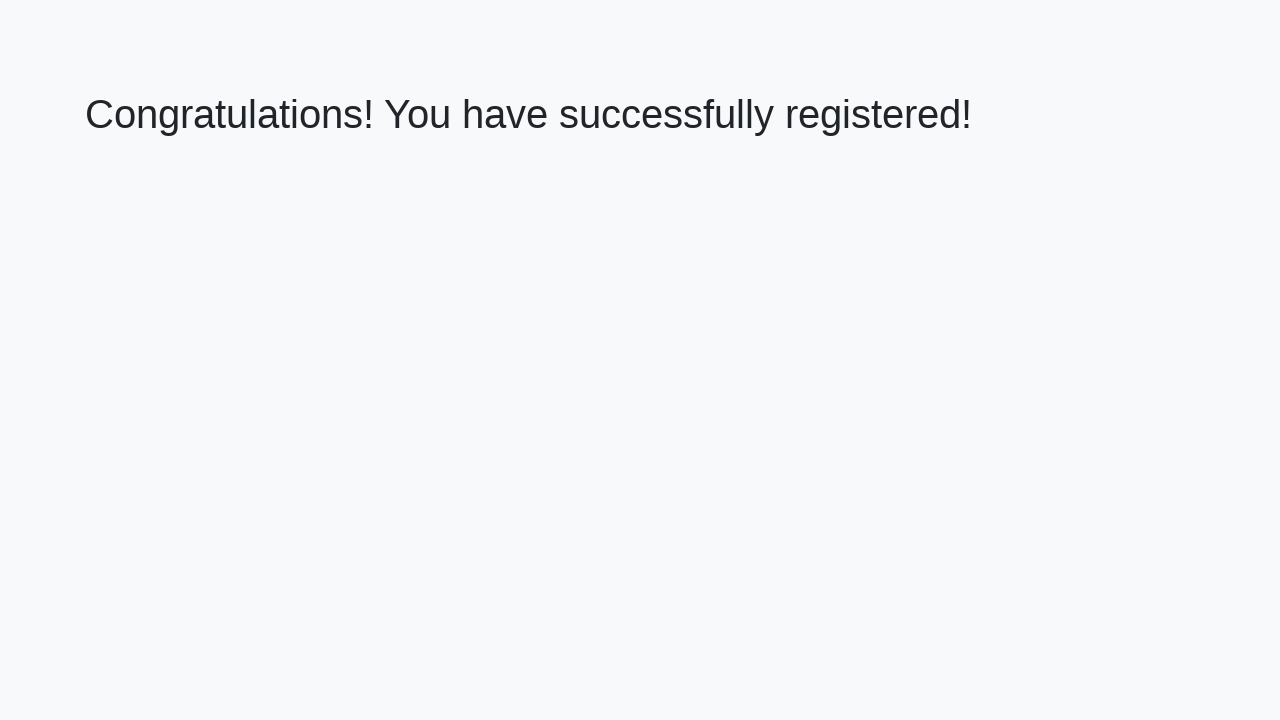

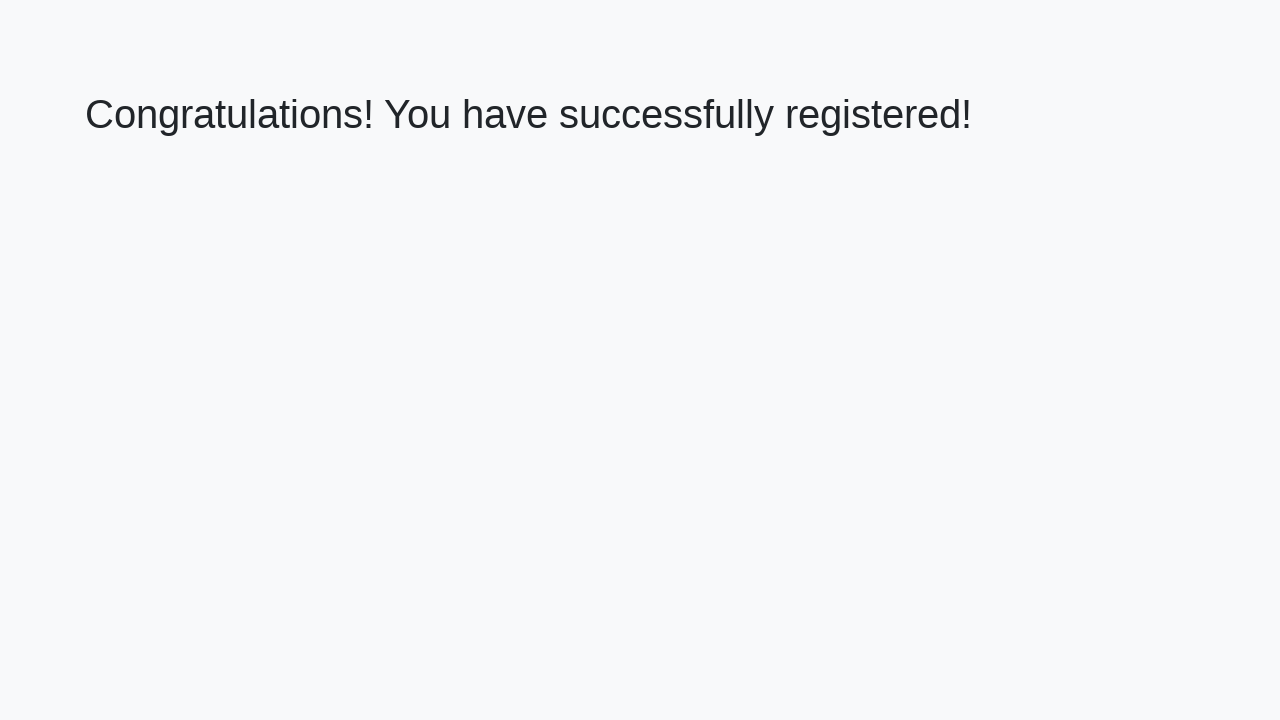